Tests JavaScript execution on a signup form by filling the username field and retrieving field values using JavaScript

Starting URL: https://qavbox.github.io/demo/signup/

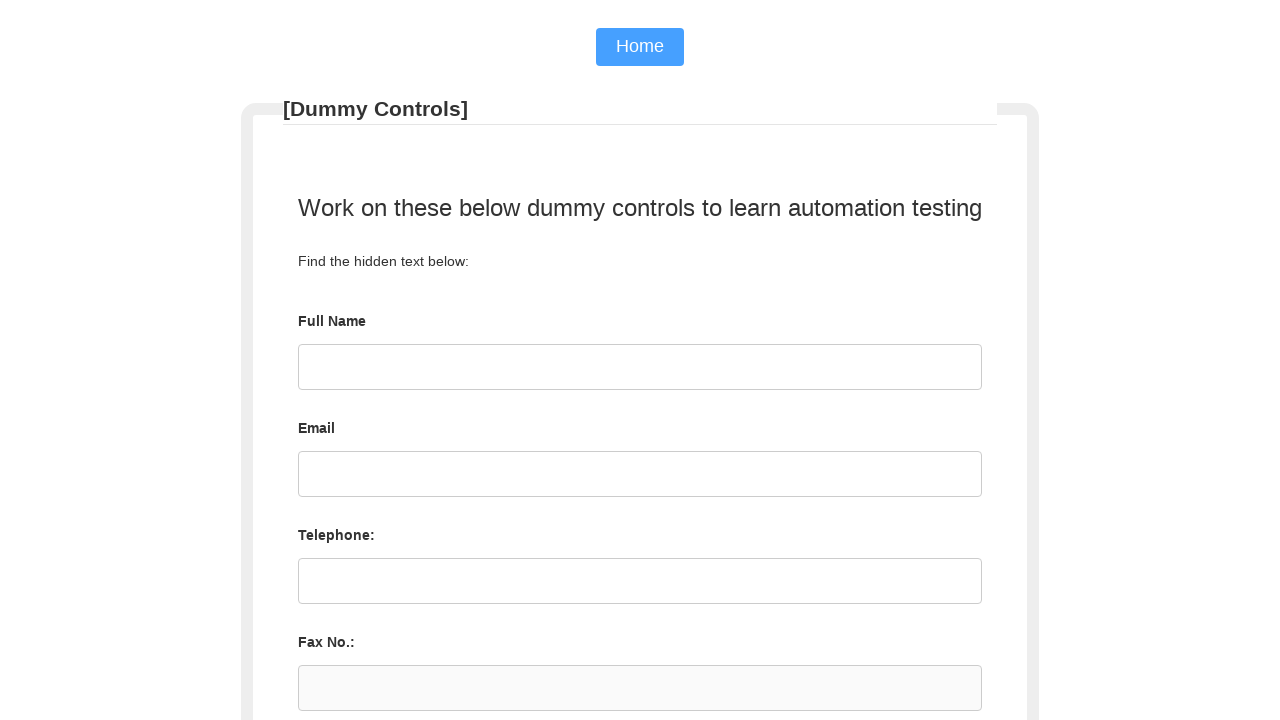

Executed JavaScript to fill username field with 'JTC INDIA'
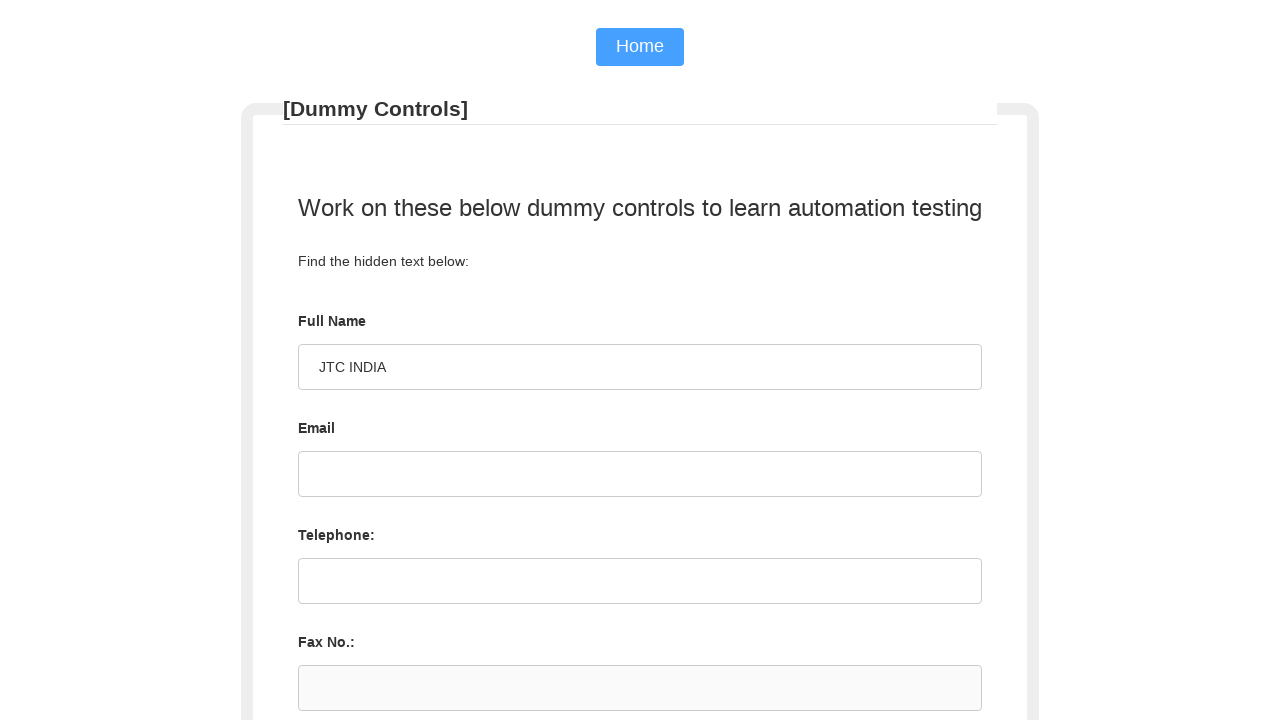

Retrieved username field value using JavaScript
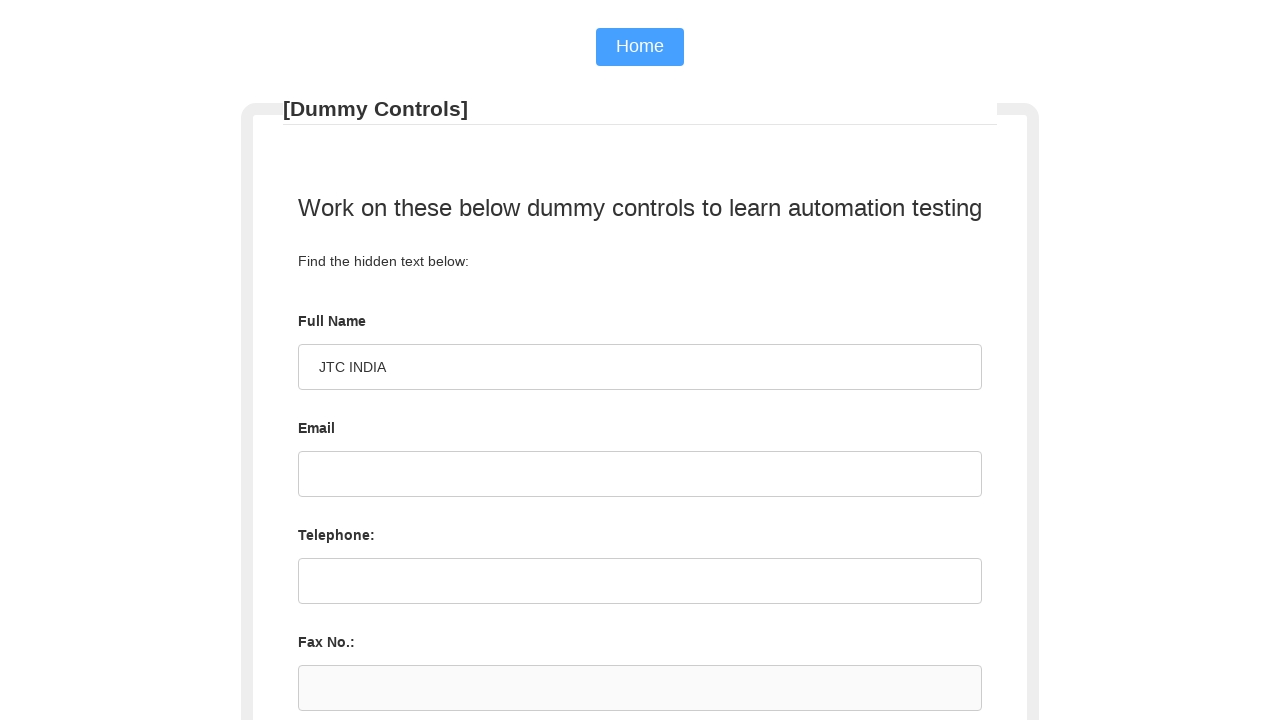

Retrieved label text using JavaScript
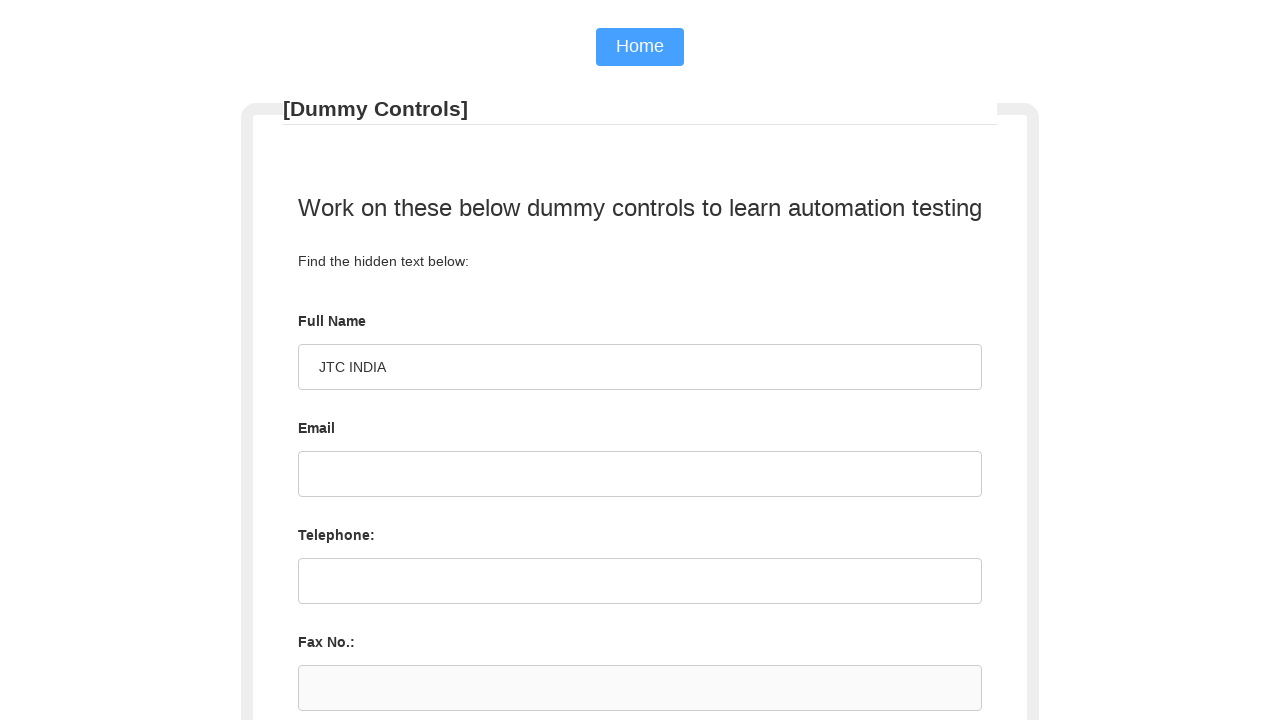

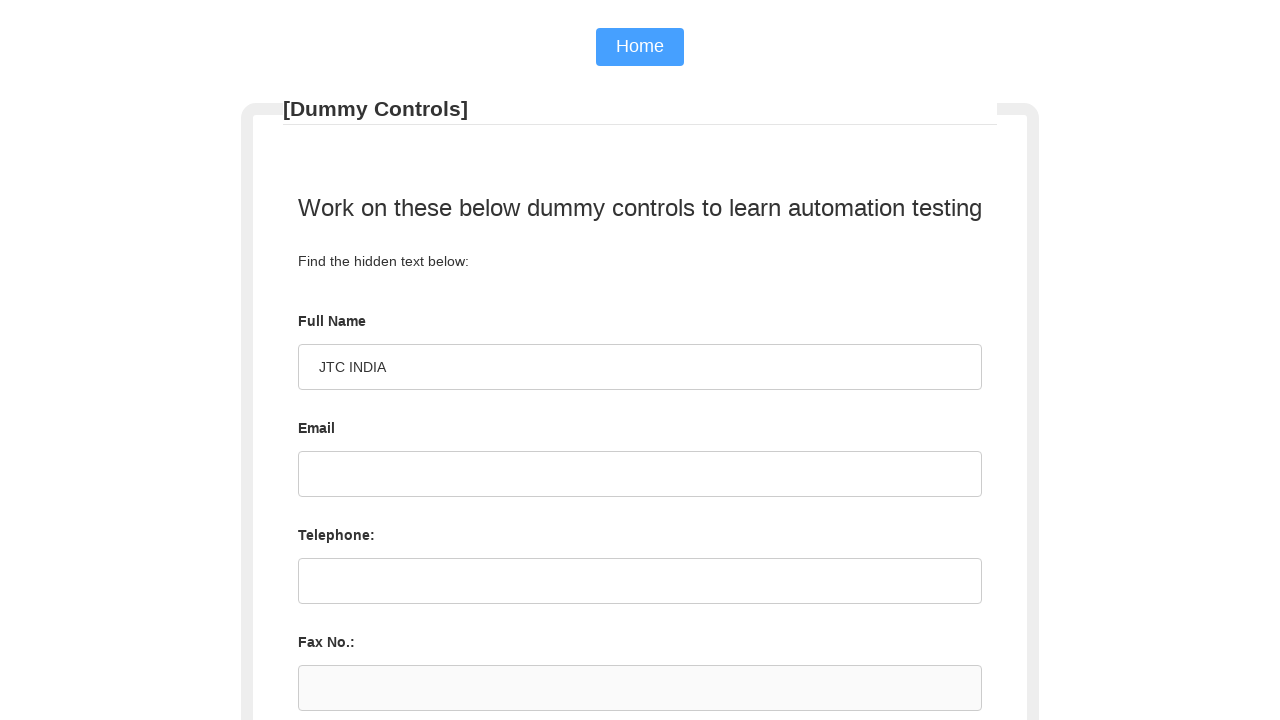